Tests clicking an 'adder' button that dynamically adds a box element to the page, then verifies the box is displayed using a simple sleep wait

Starting URL: https://www.selenium.dev/selenium/web/dynamic.html

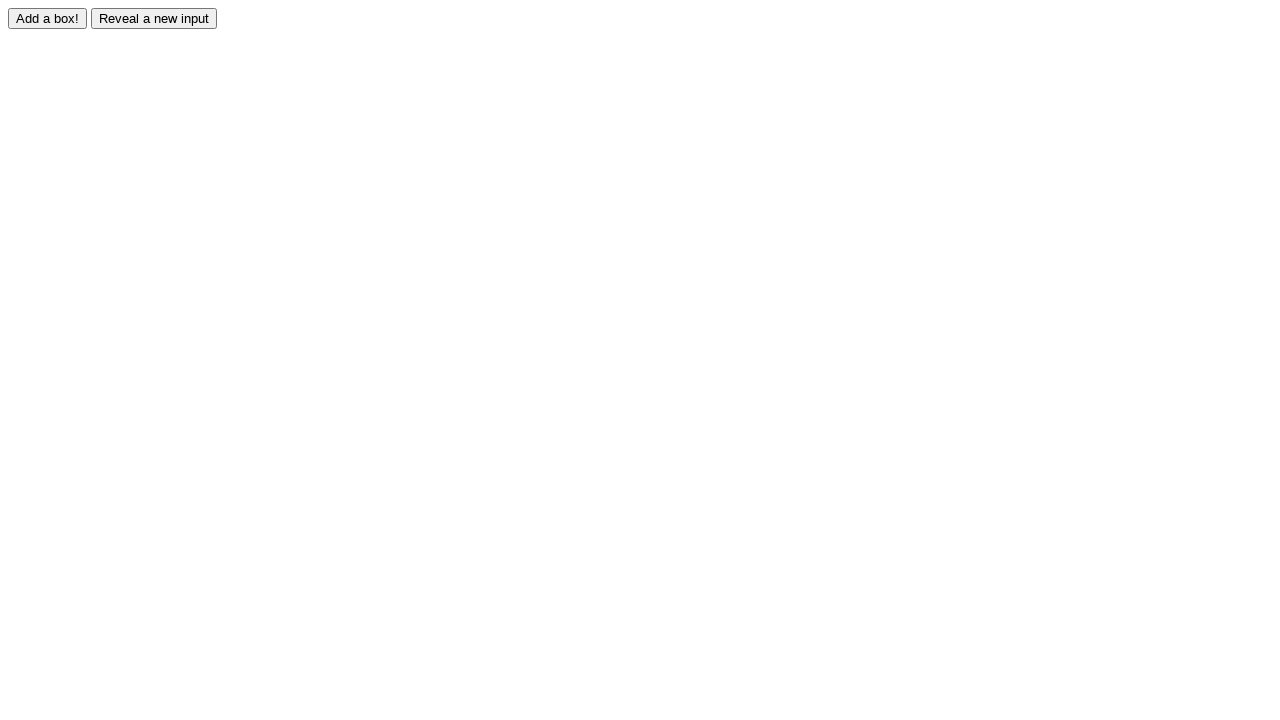

Navigated to dynamic content page
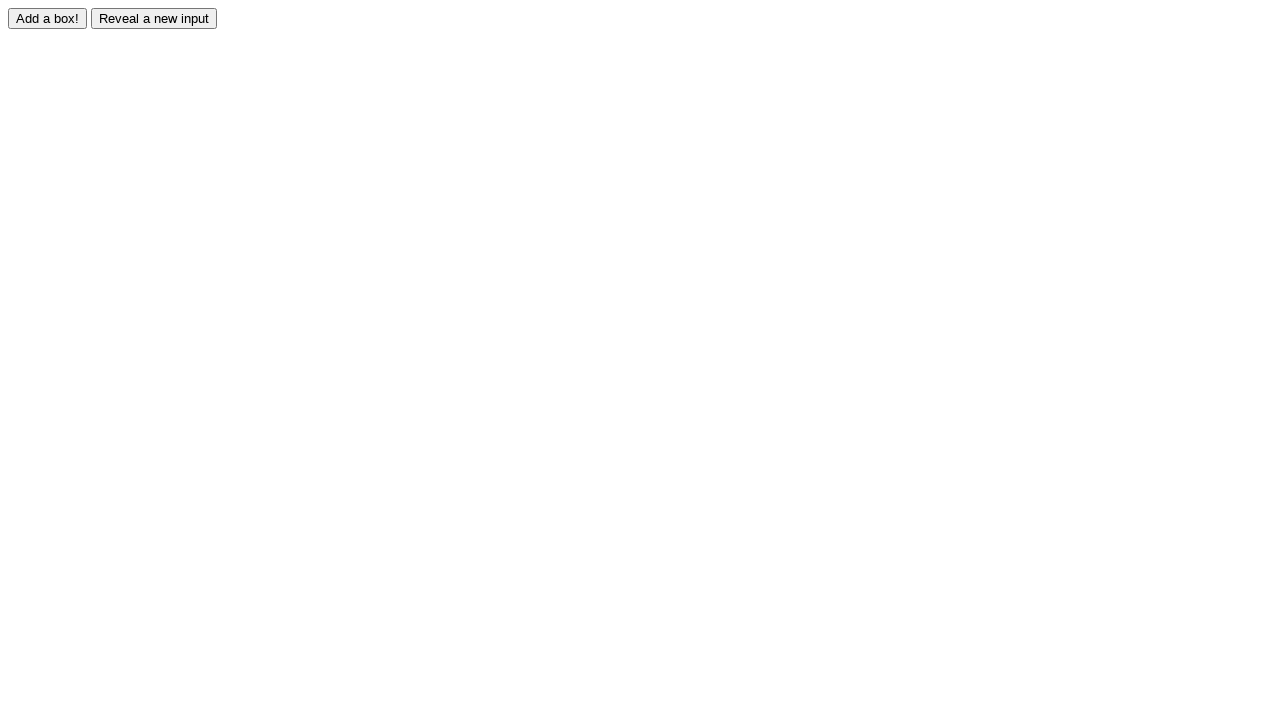

Clicked adder button to trigger dynamic box creation at (48, 18) on #adder
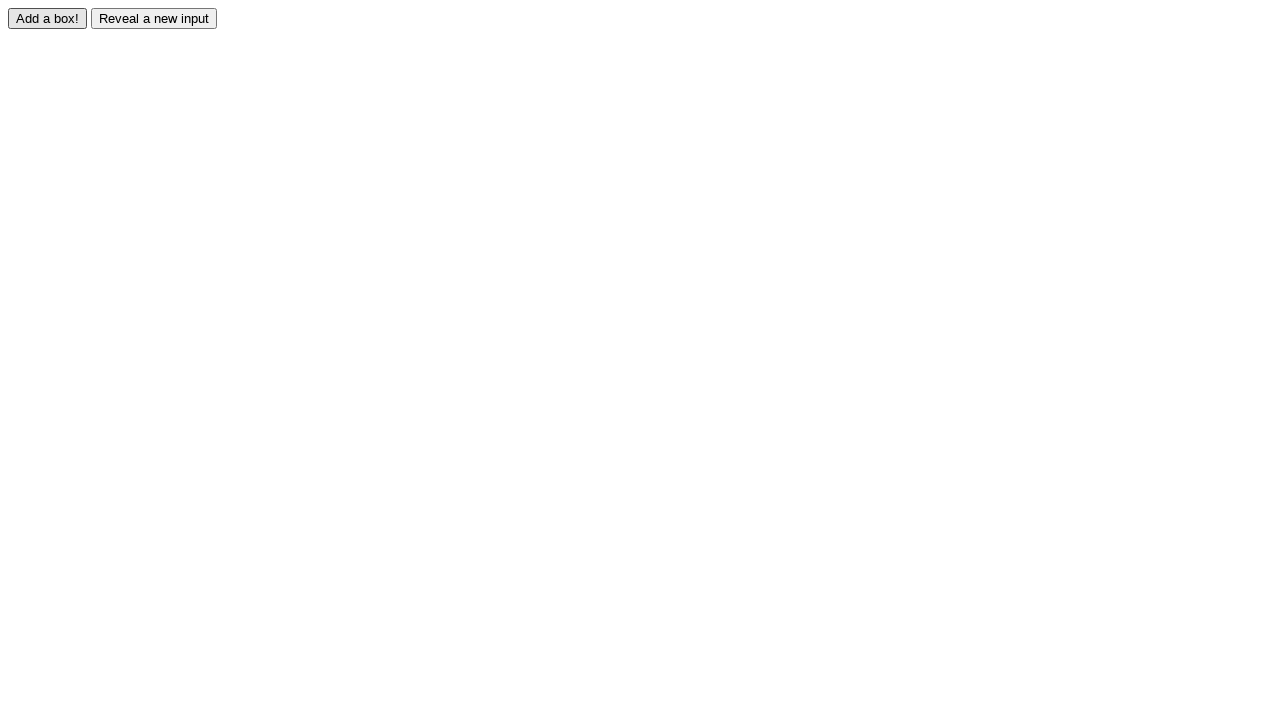

Dynamically added box became visible
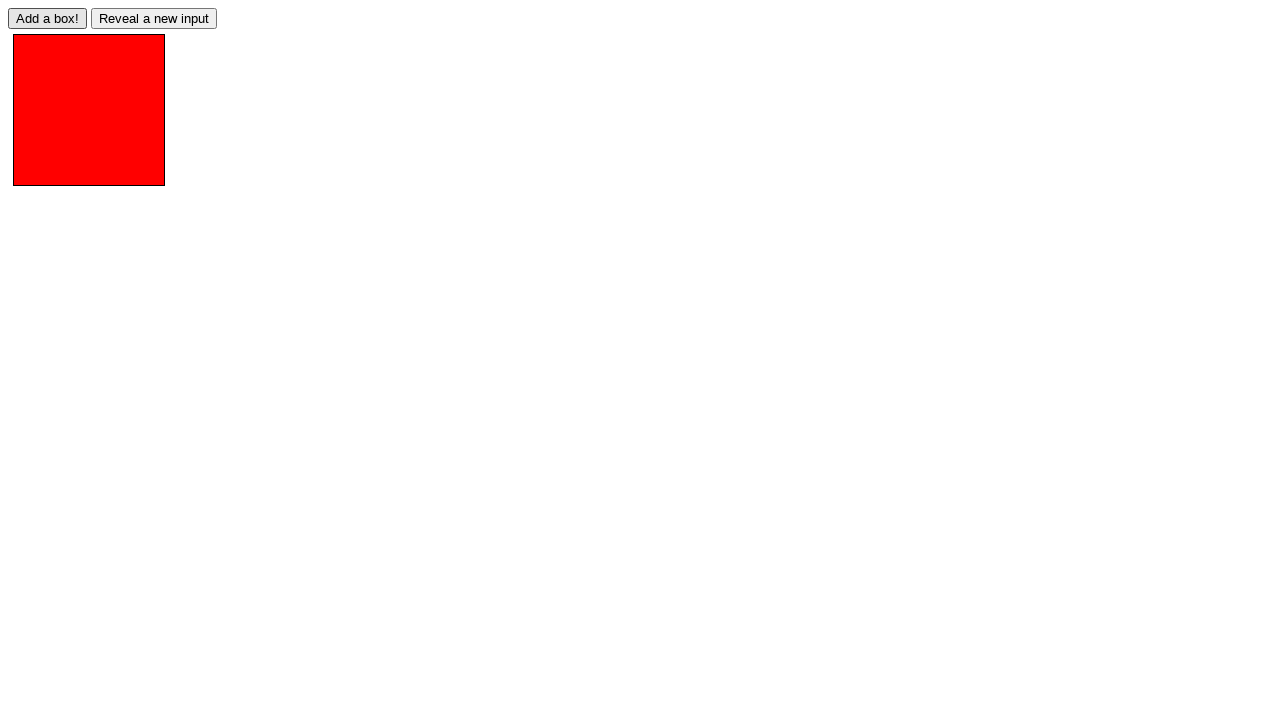

Verified that box is displayed
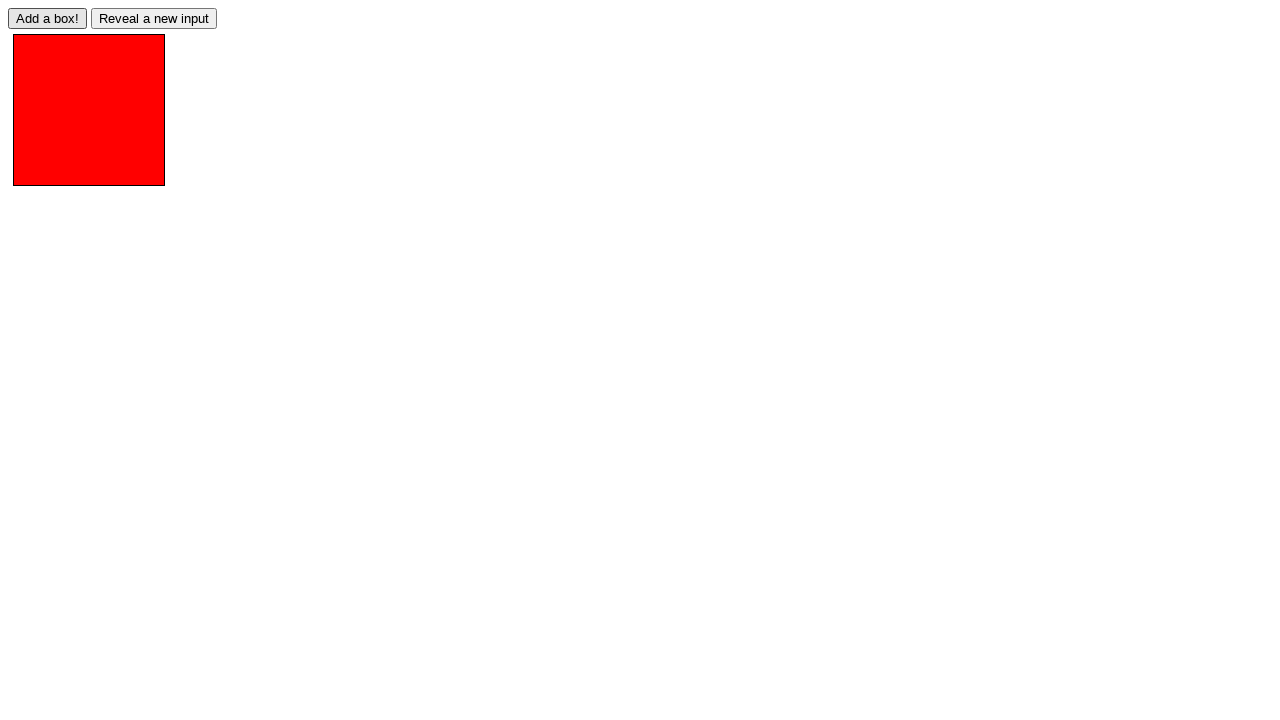

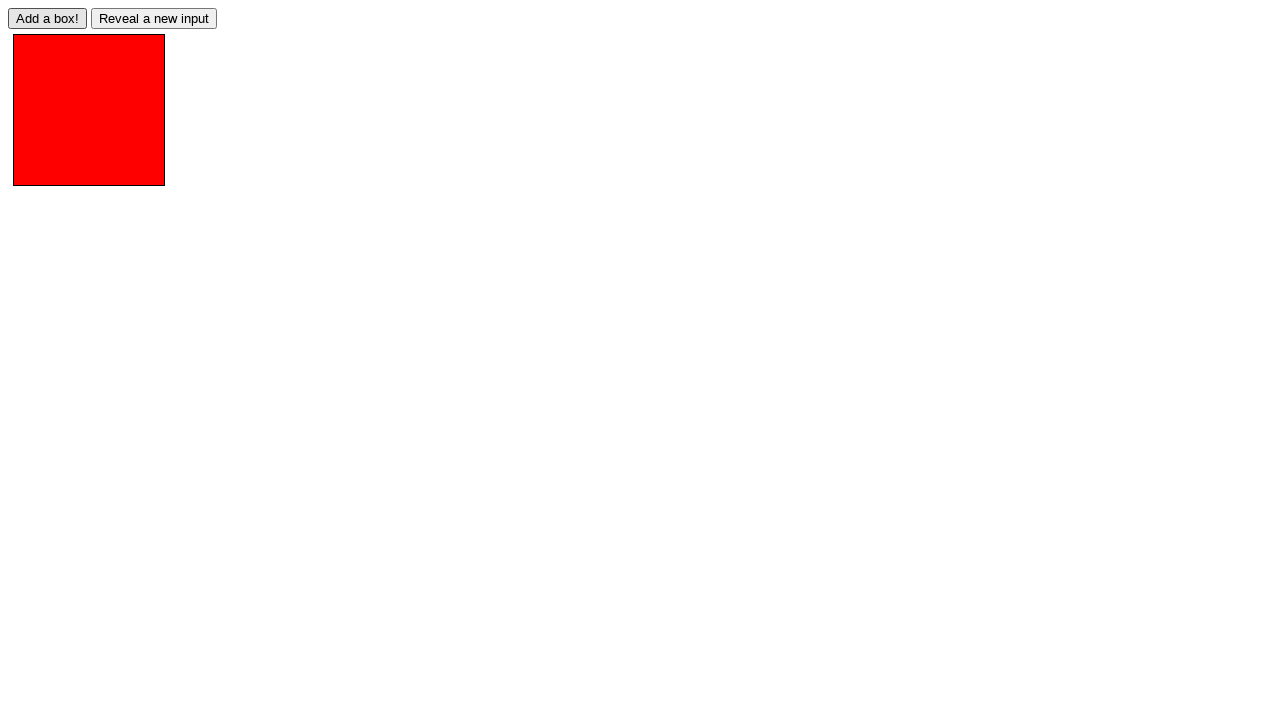